Tests clicking a button that triggers a standard JavaScript alert and verifies the alert message

Starting URL: https://demoqa.com/alerts

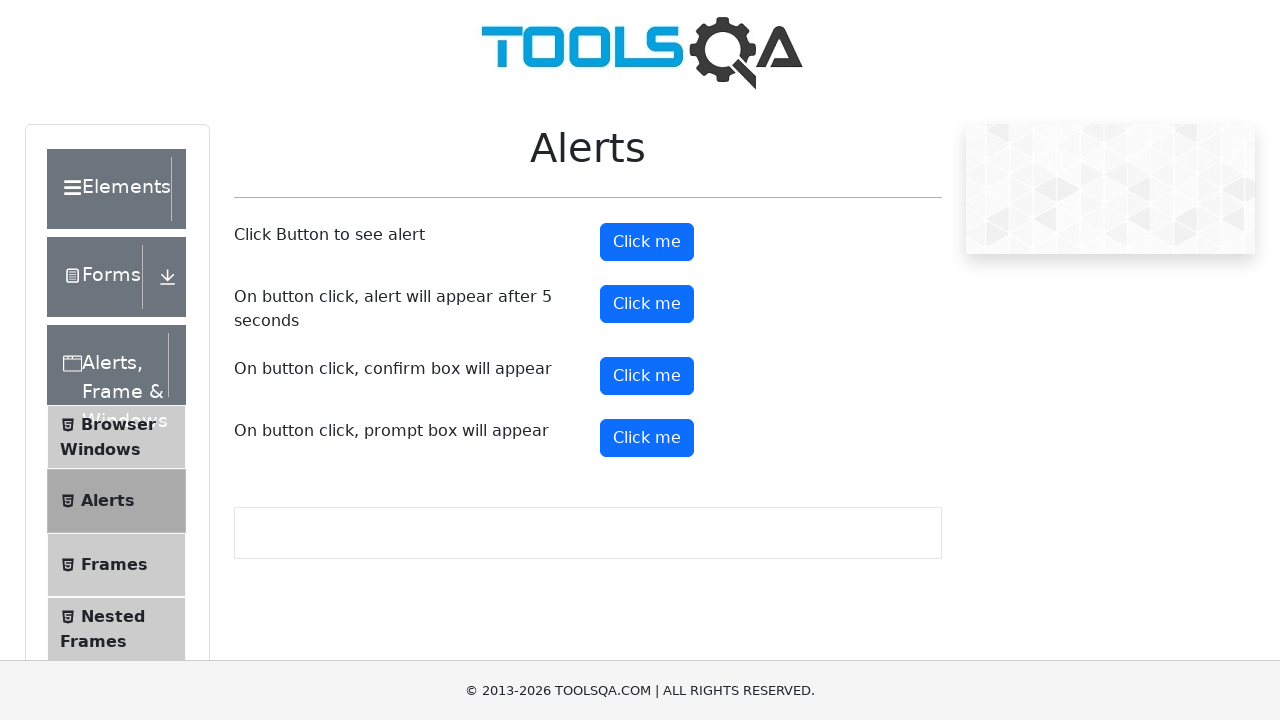

Set up dialog handler to accept alerts
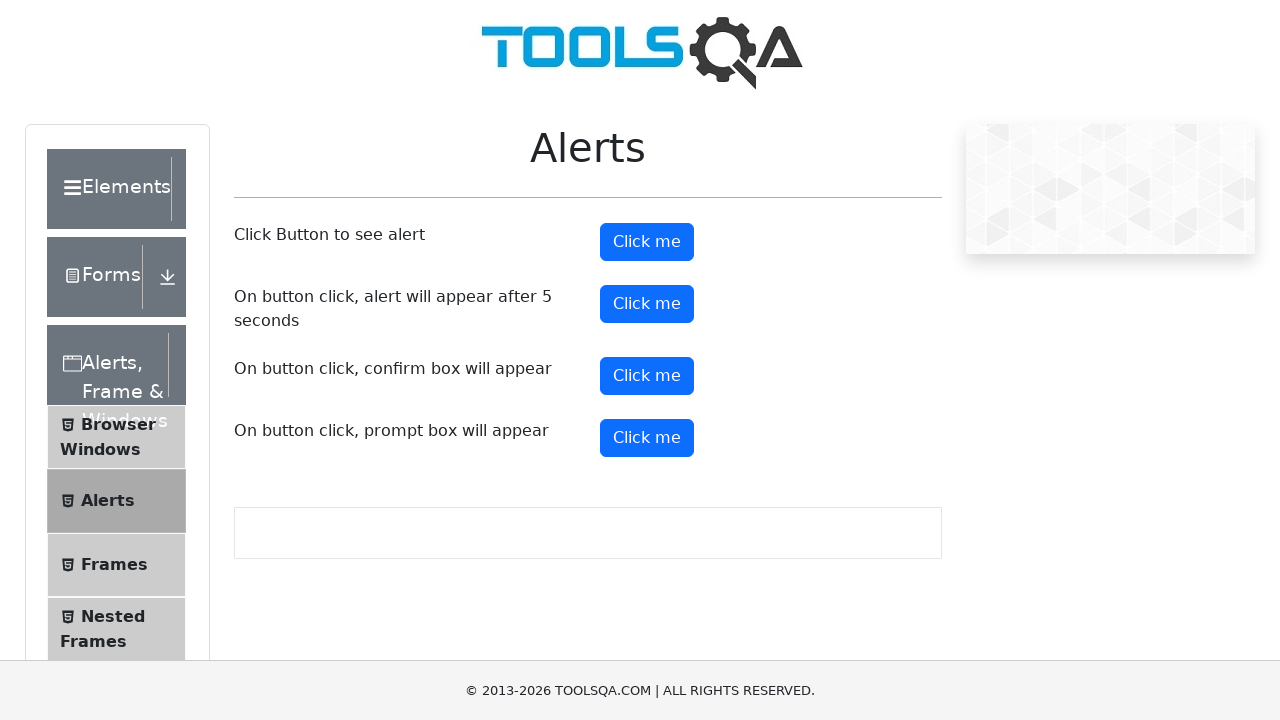

Clicked alert button to trigger JavaScript alert at (647, 242) on #alertButton
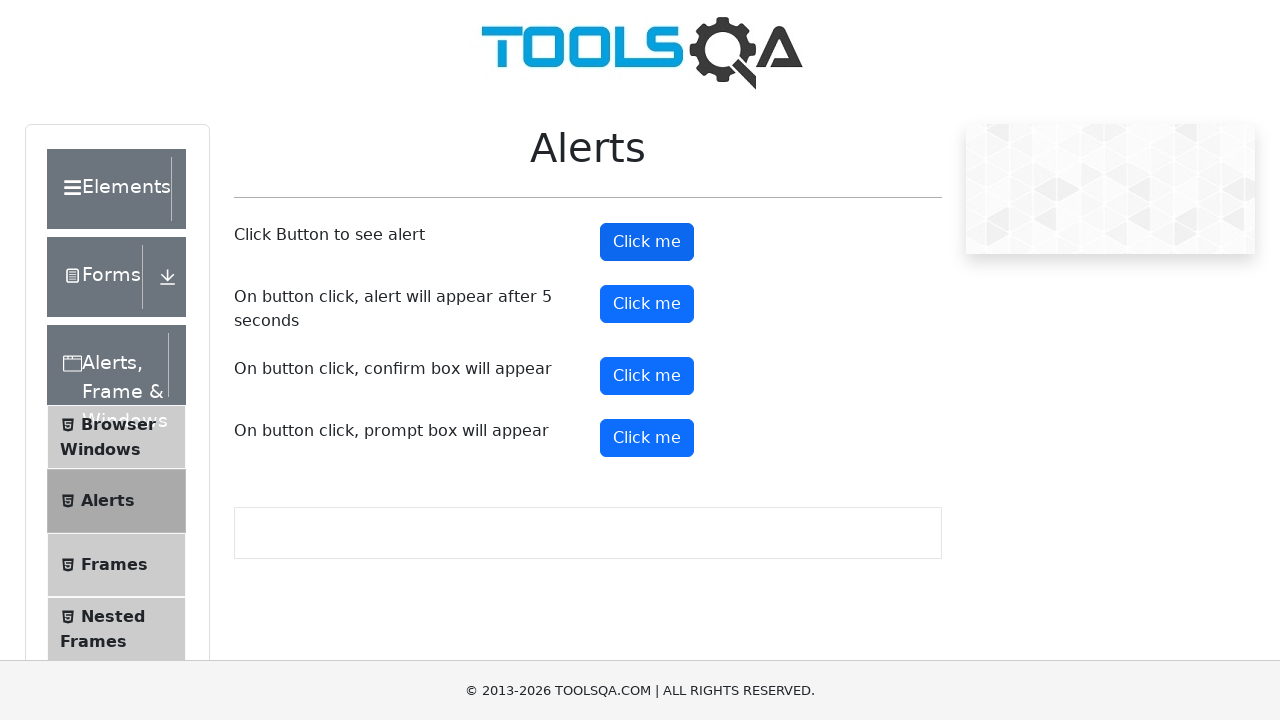

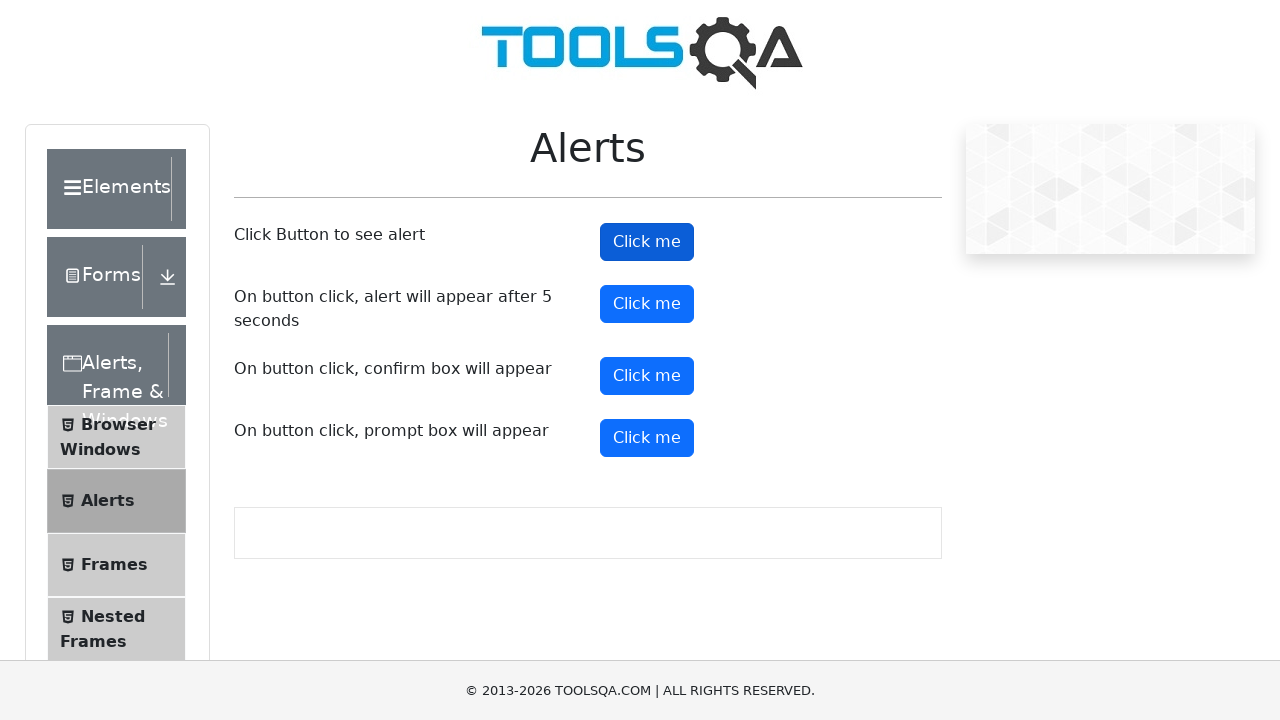